Simple browser launch test that navigates to a website, maximizes the window, and verifies the page loads successfully

Starting URL: http://automationbykrishna.com/

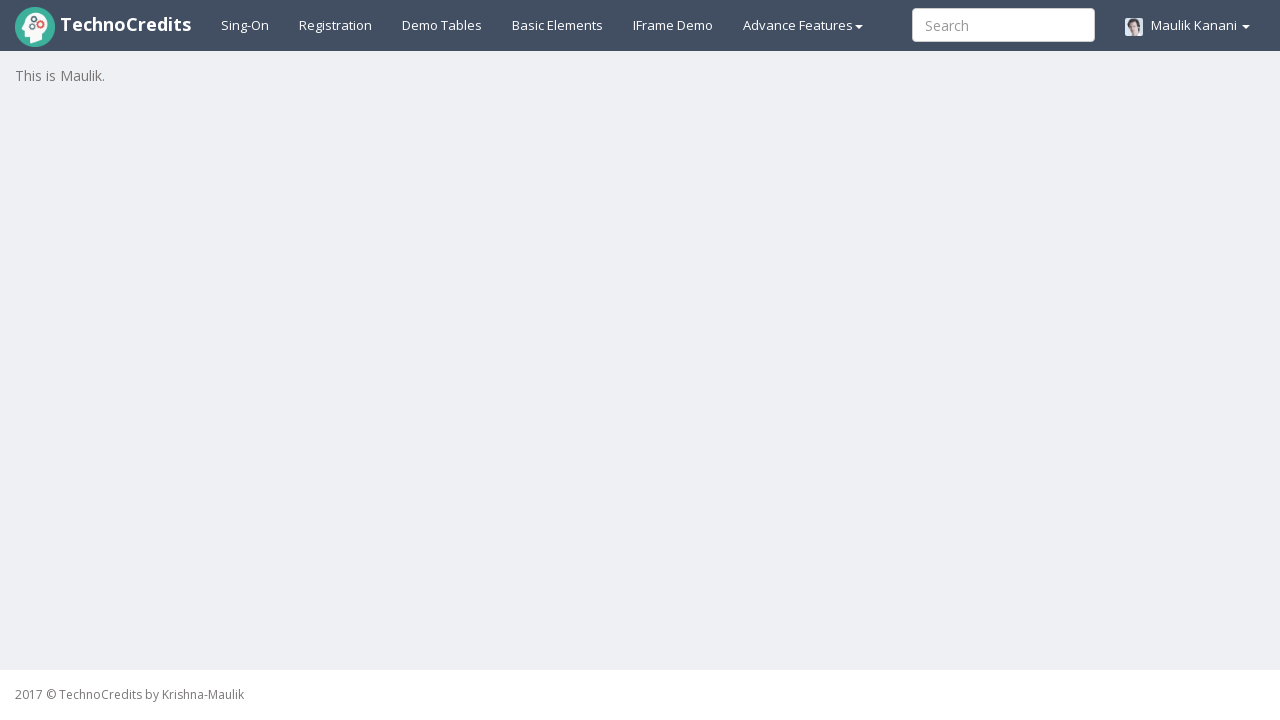

Set viewport size to 1920x1080 to maximize window
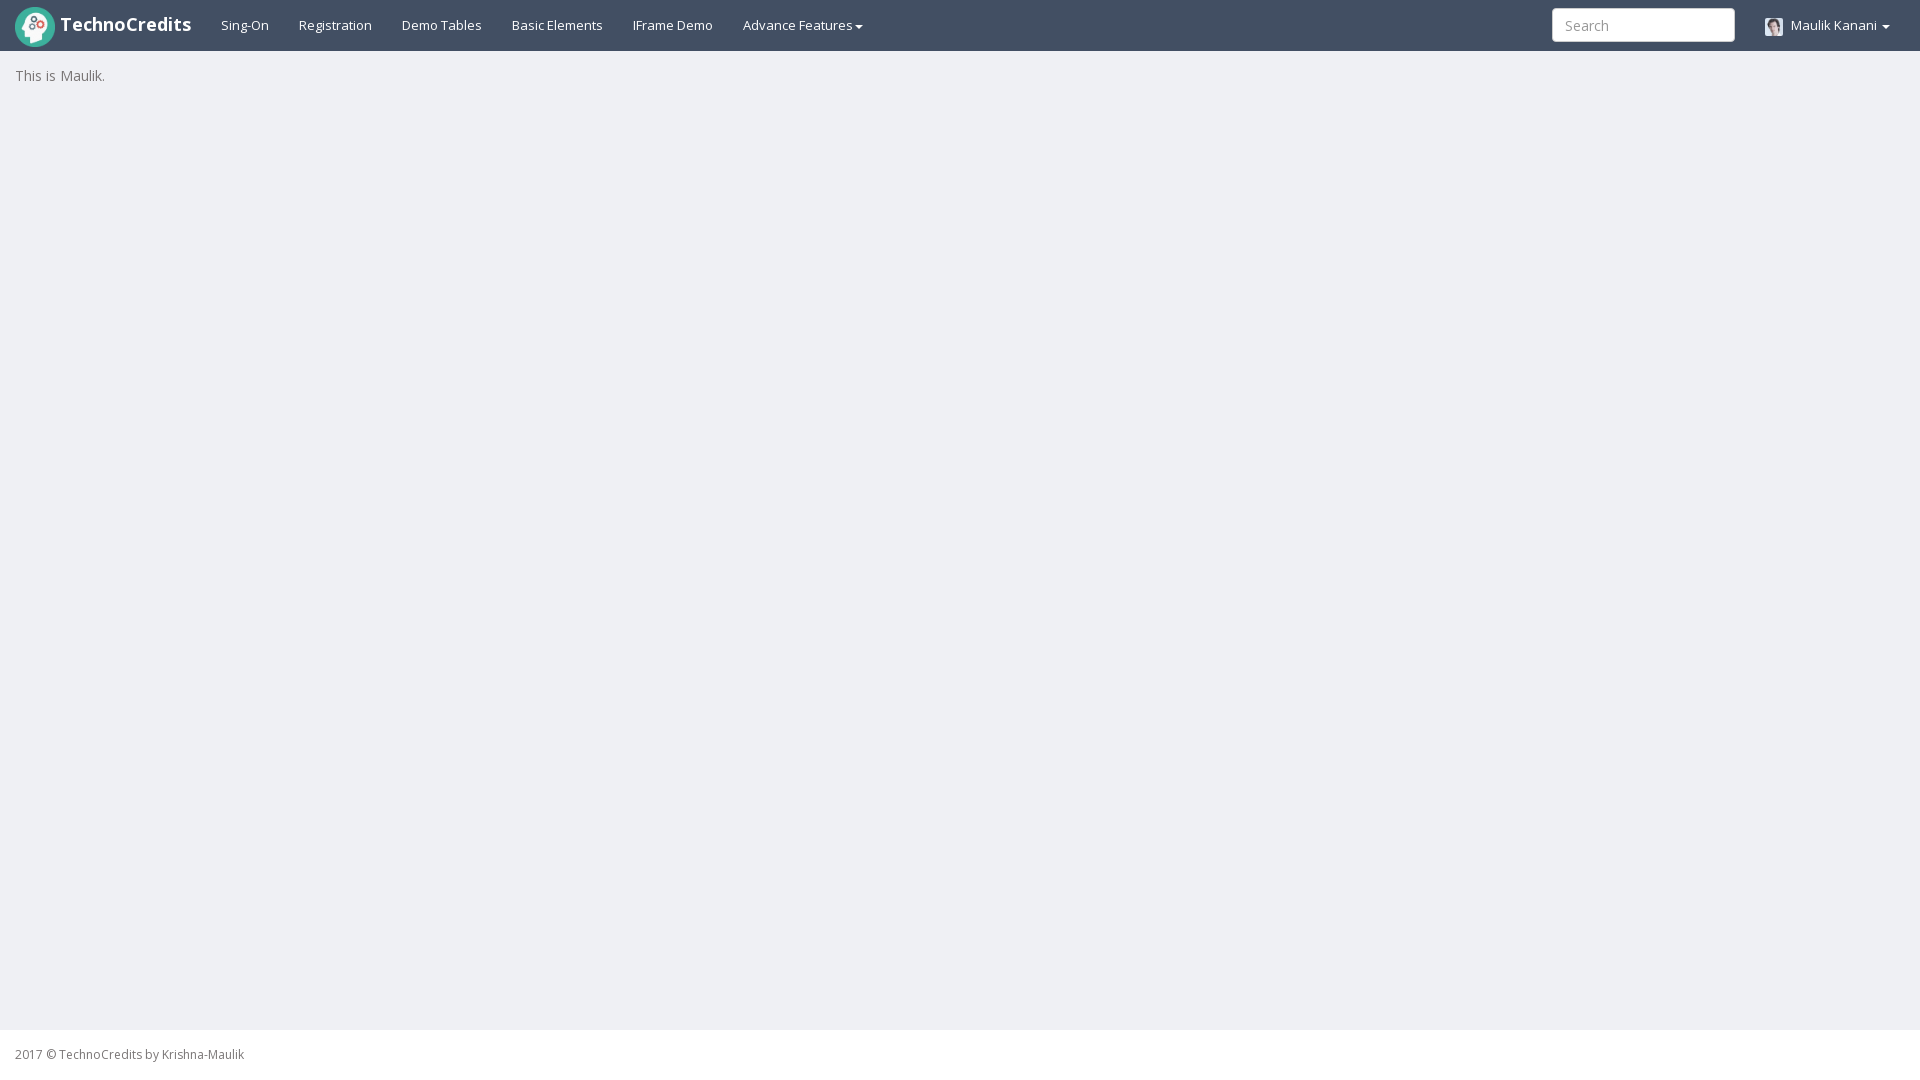

Page loaded successfully with domcontentloaded state
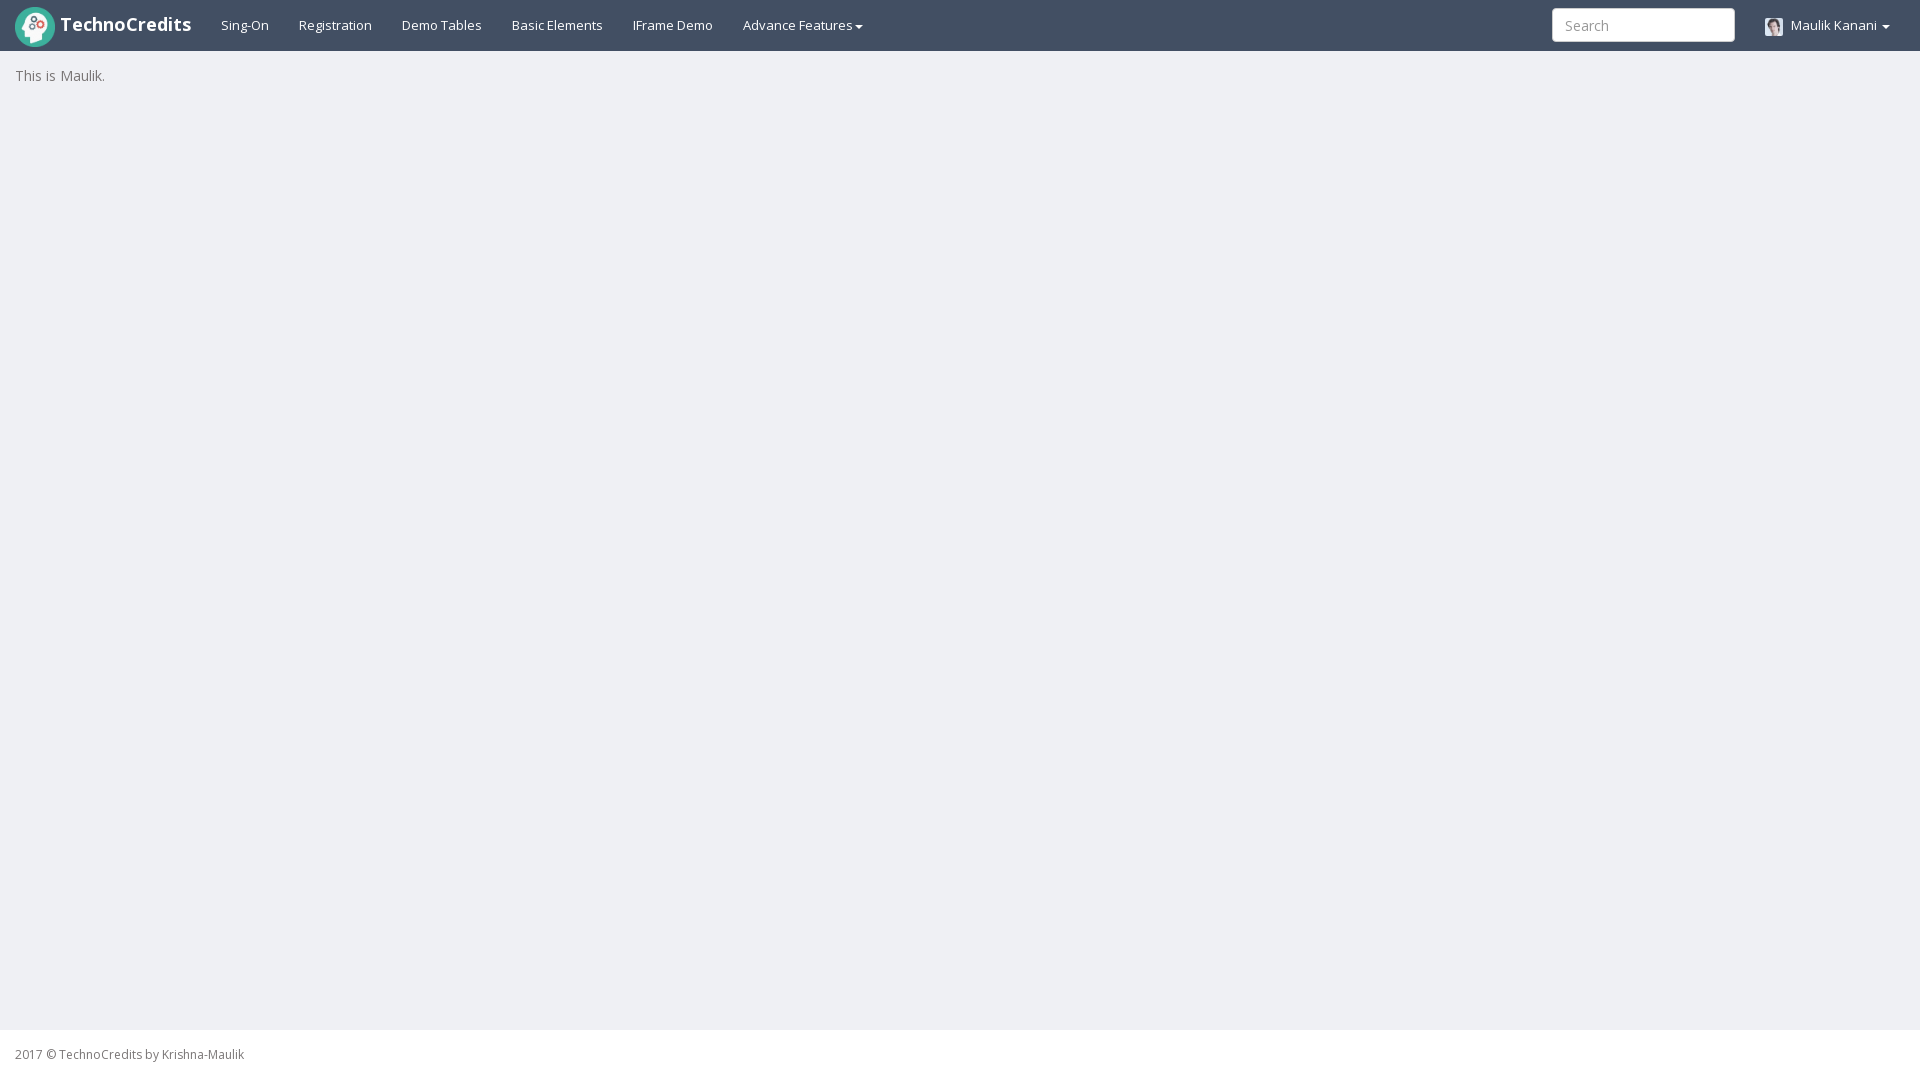

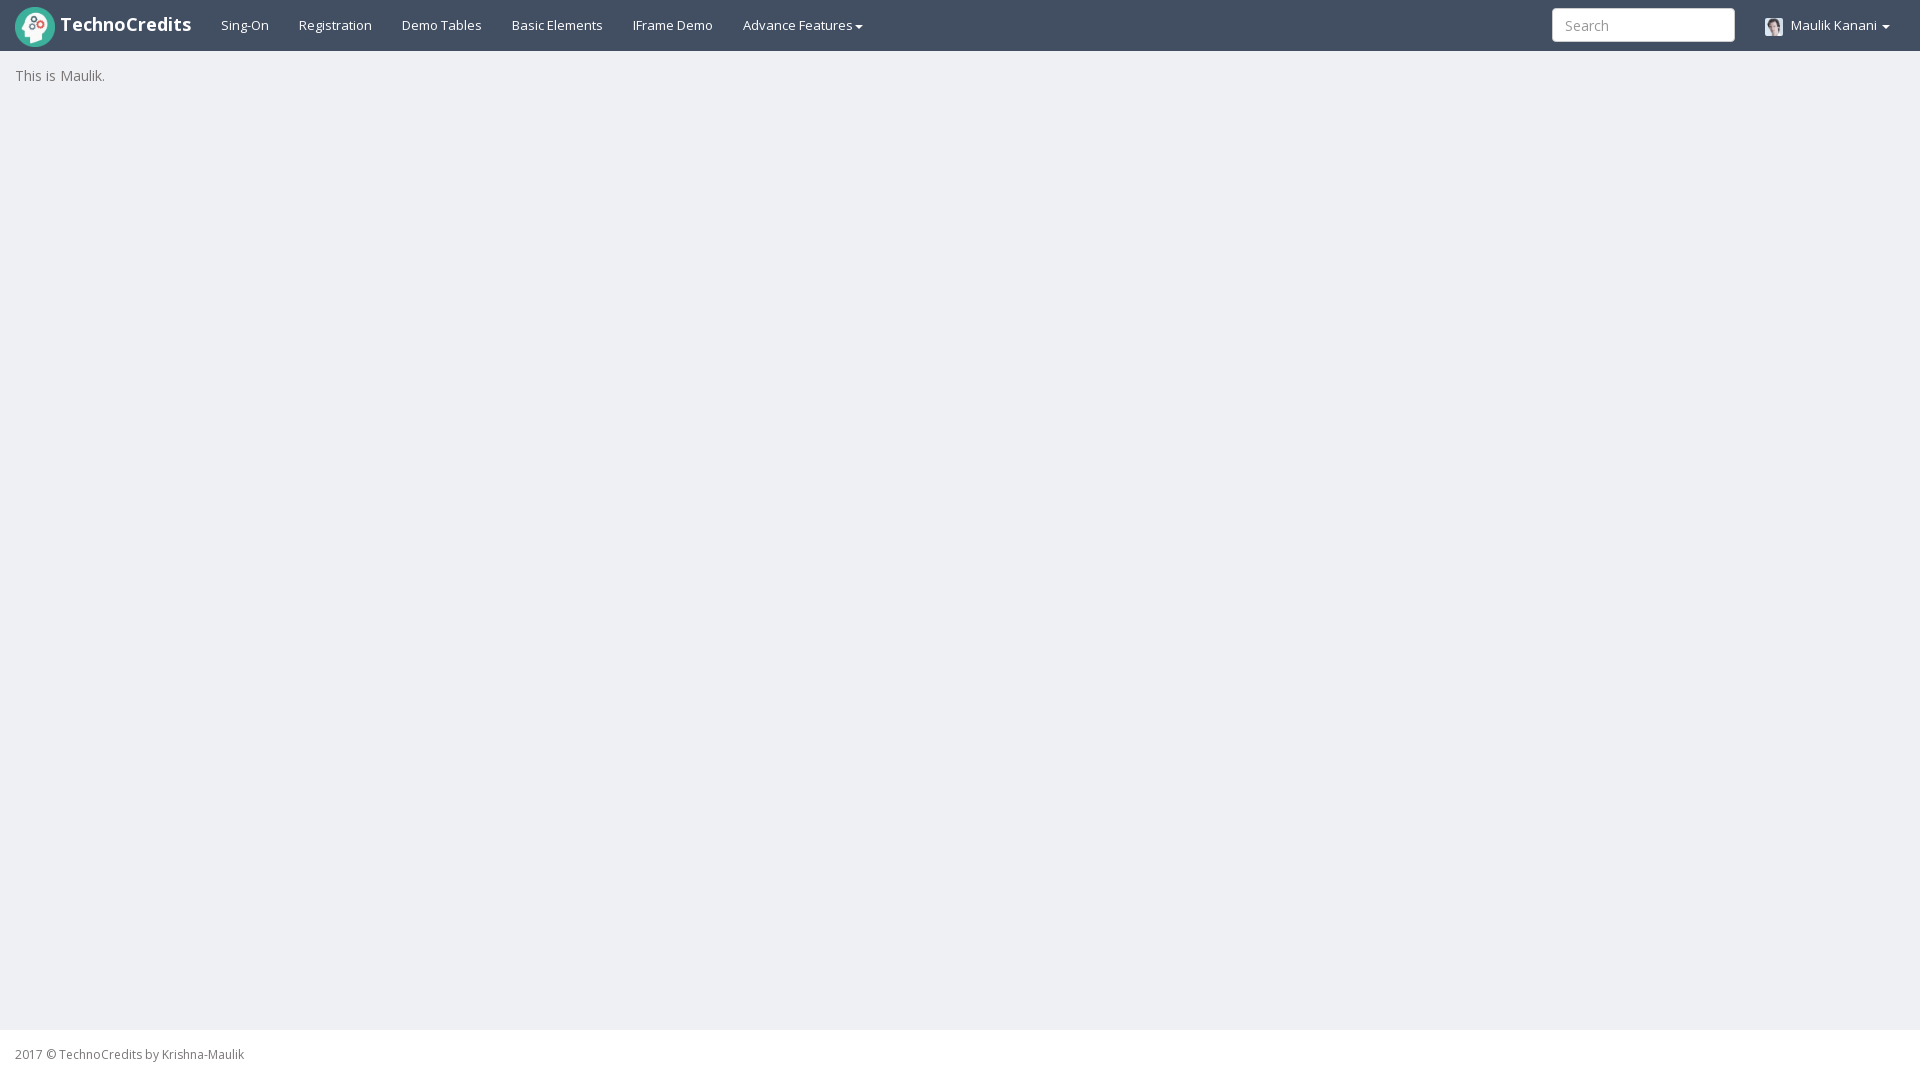